Tests data table sorting without attributes by clicking the column header and verifying values are sorted in ascending order

Starting URL: http://the-internet.herokuapp.com/tables

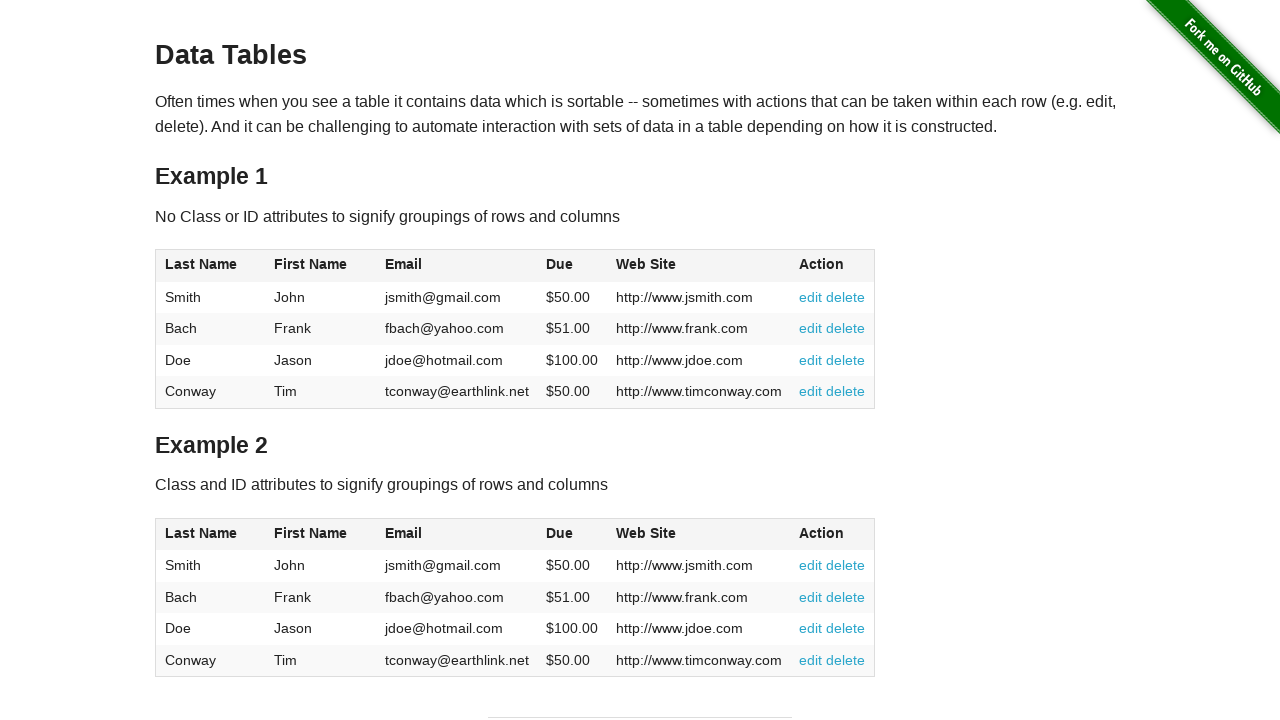

Clicked the 4th column header (Dues) to sort in ascending order at (572, 266) on #table1 thead tr th:nth-of-type(4)
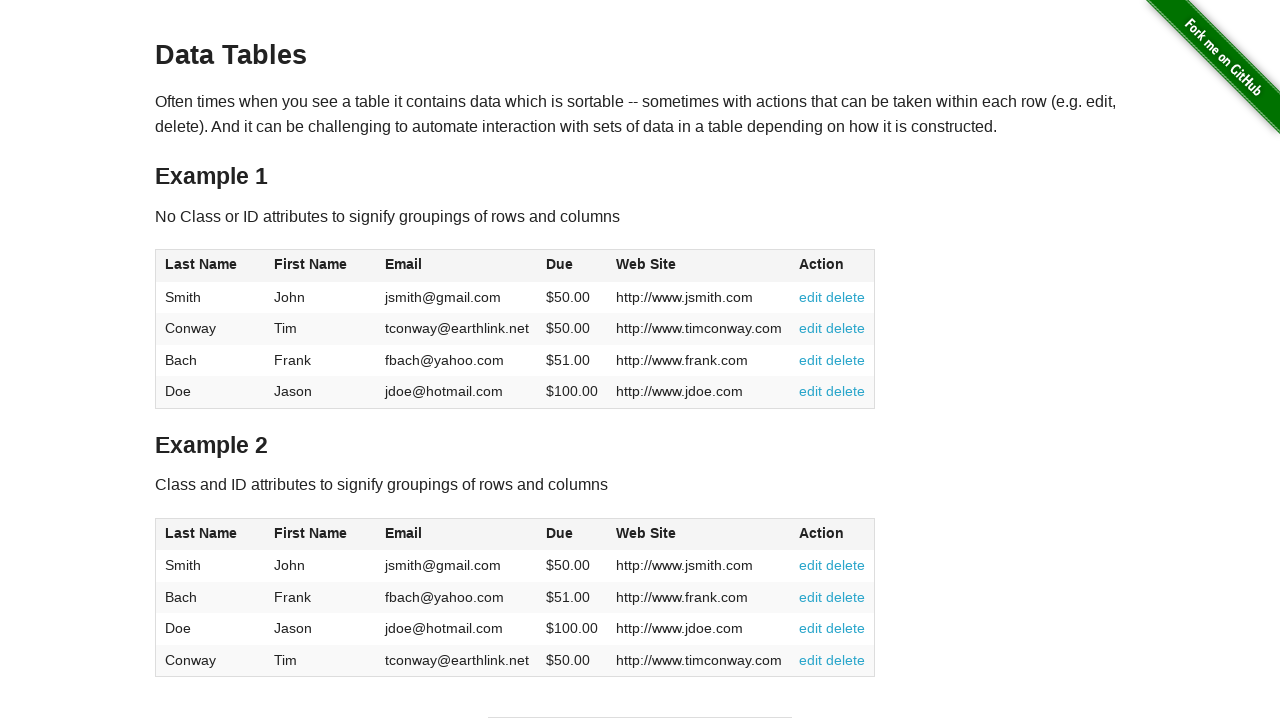

Verified dues column data is present in table body
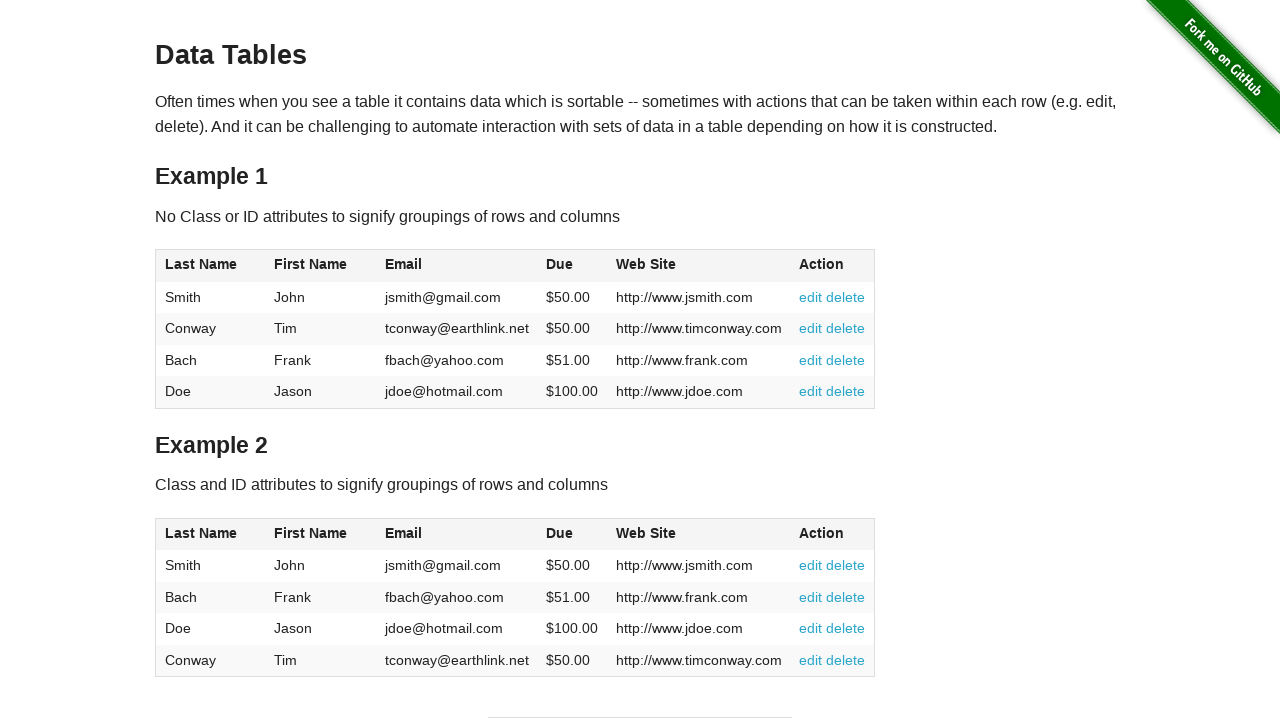

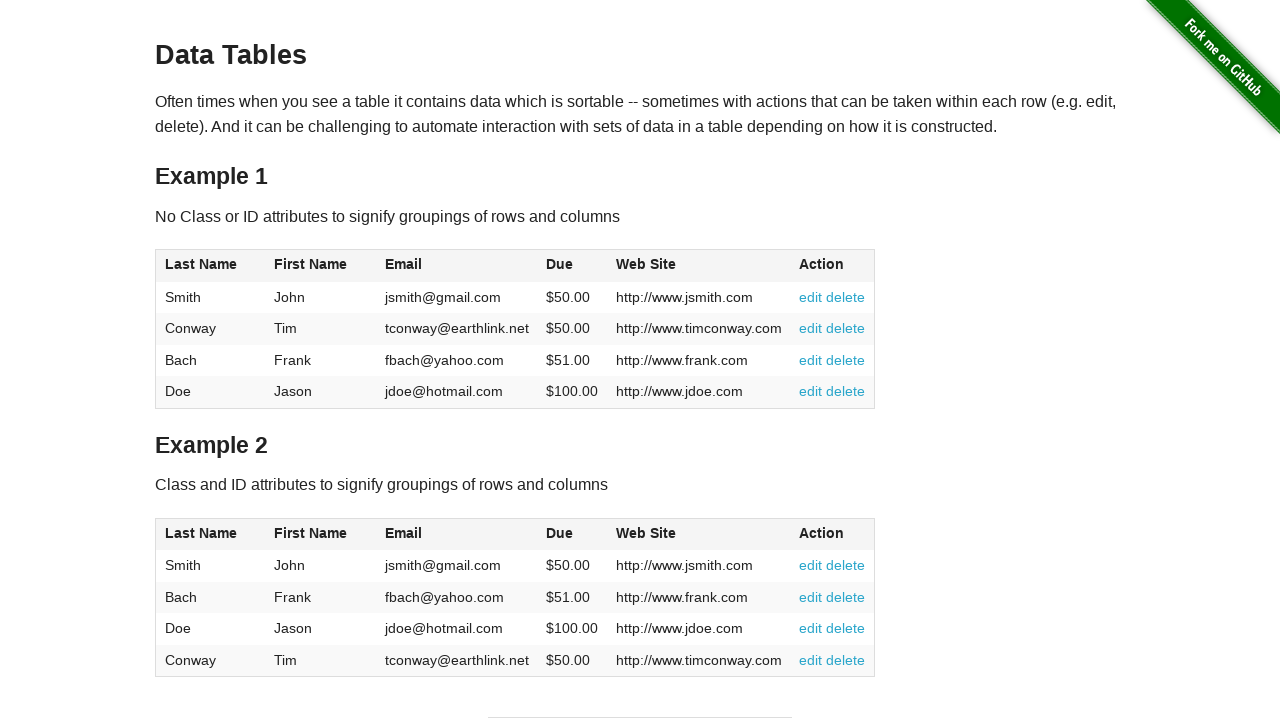